Tests un-marking items as complete by unchecking their checkboxes.

Starting URL: https://demo.playwright.dev/todomvc

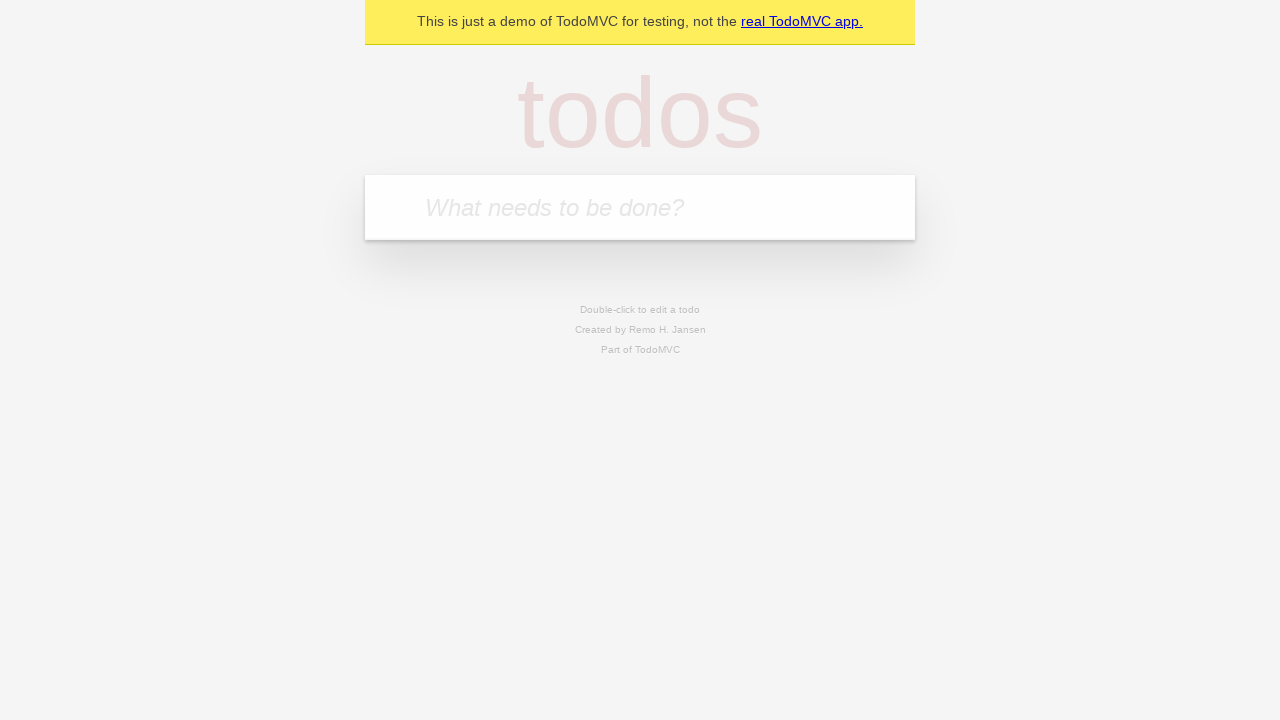

Filled todo input with 'buy some cheese' on internal:attr=[placeholder="What needs to be done?"i]
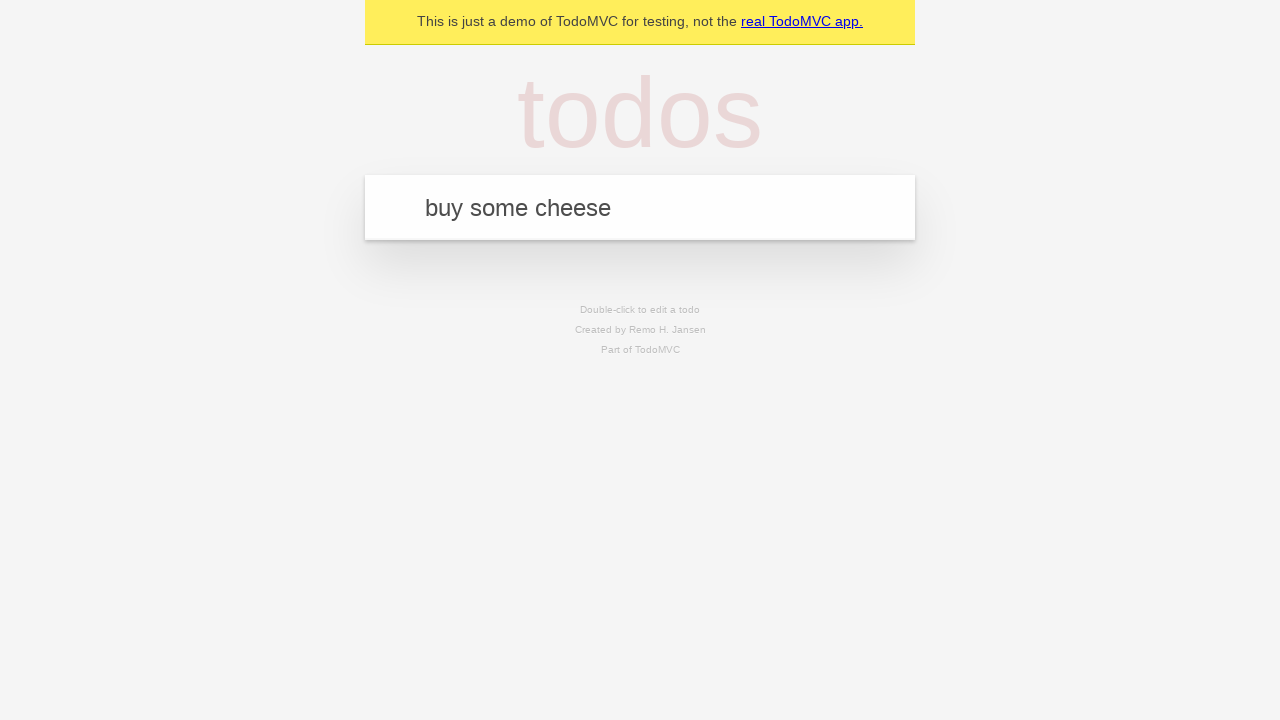

Pressed Enter to create todo item 'buy some cheese' on internal:attr=[placeholder="What needs to be done?"i]
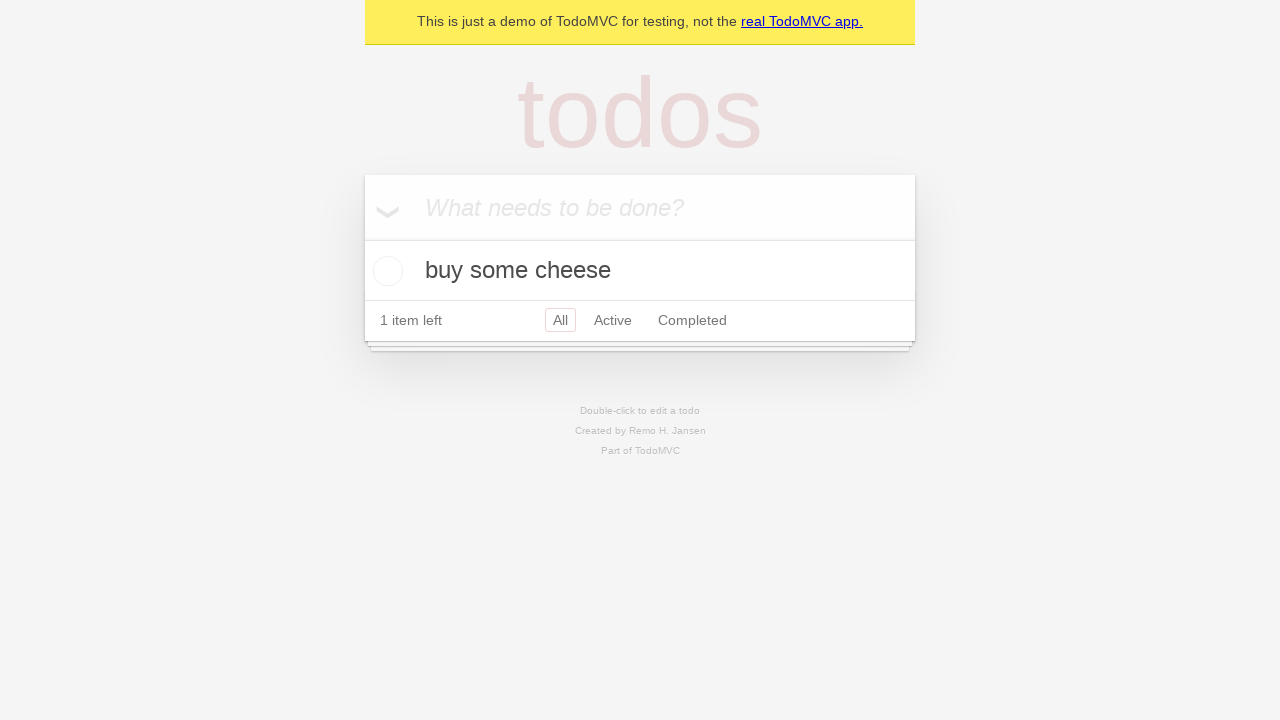

Filled todo input with 'feed the cat' on internal:attr=[placeholder="What needs to be done?"i]
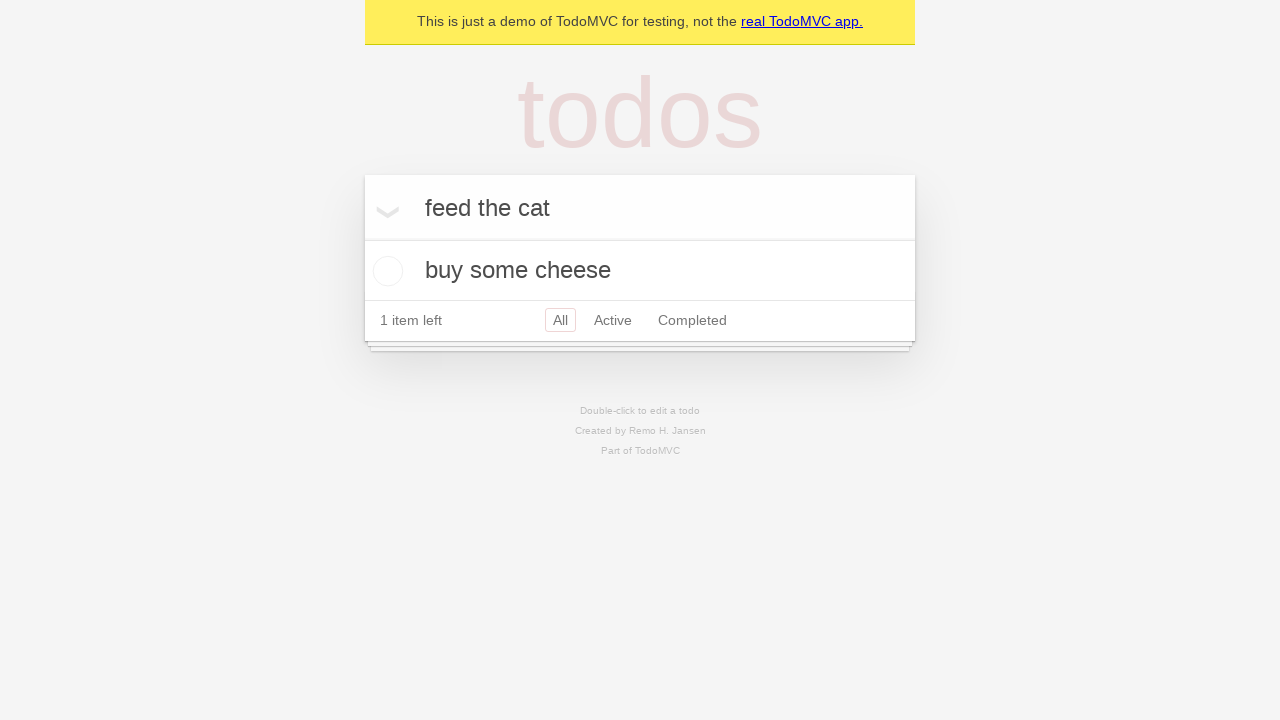

Pressed Enter to create todo item 'feed the cat' on internal:attr=[placeholder="What needs to be done?"i]
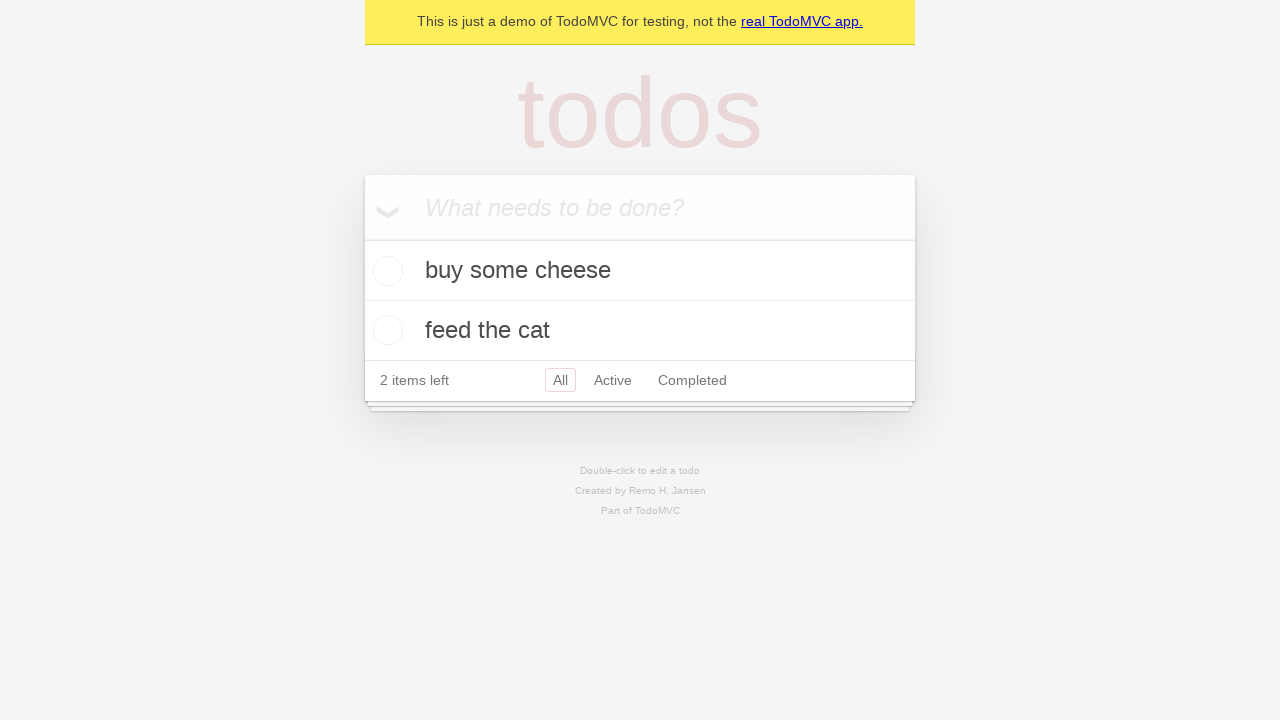

Checked the first todo item checkbox at (385, 271) on internal:testid=[data-testid="todo-item"s] >> nth=0 >> internal:role=checkbox
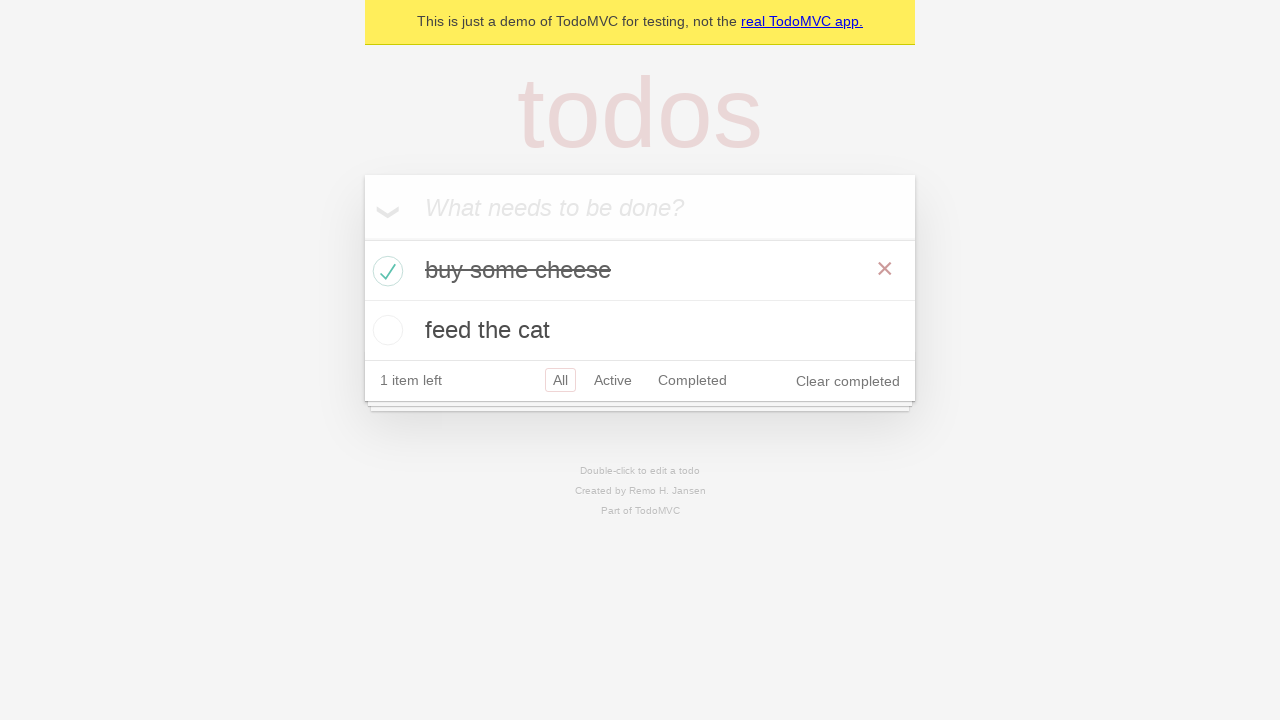

Unchecked the first todo item checkbox to un-mark it as complete at (385, 271) on internal:testid=[data-testid="todo-item"s] >> nth=0 >> internal:role=checkbox
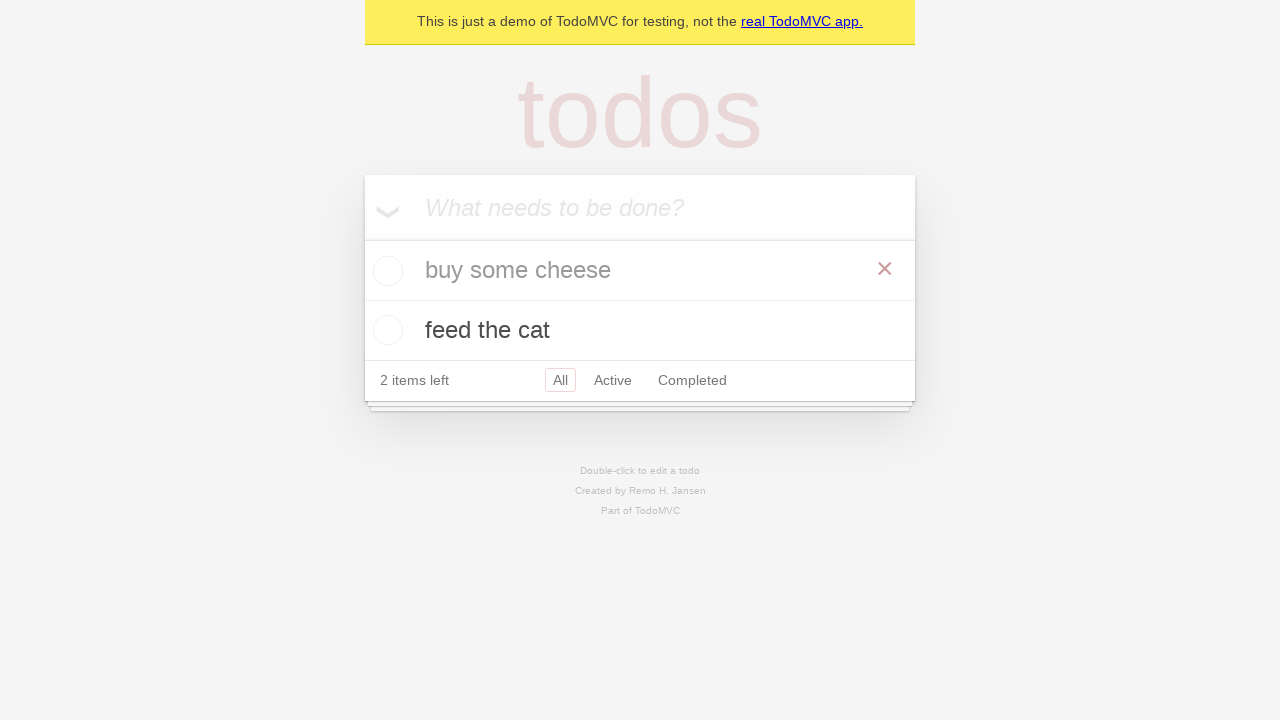

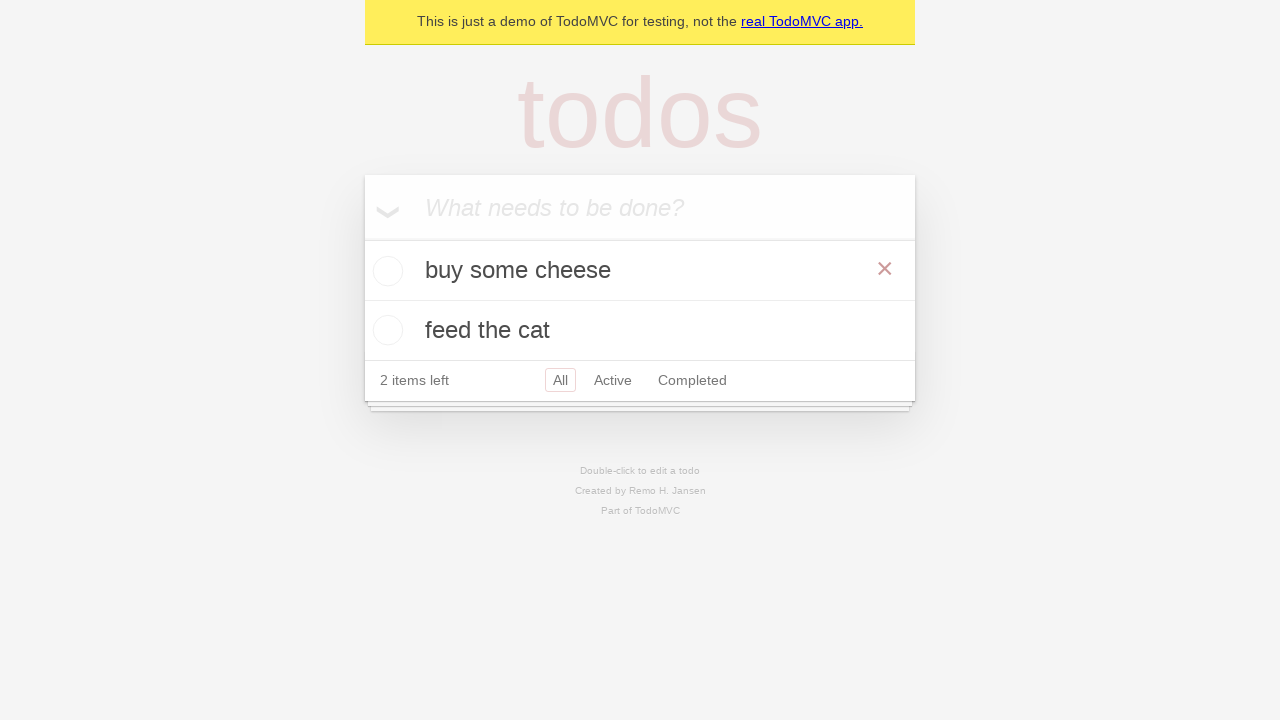